Tests a JavaScript confirmation alert by triggering it twice - first accepting it and then dismissing it, verifying the result messages for each action.

Starting URL: http://the-internet.herokuapp.com/javascript_alerts

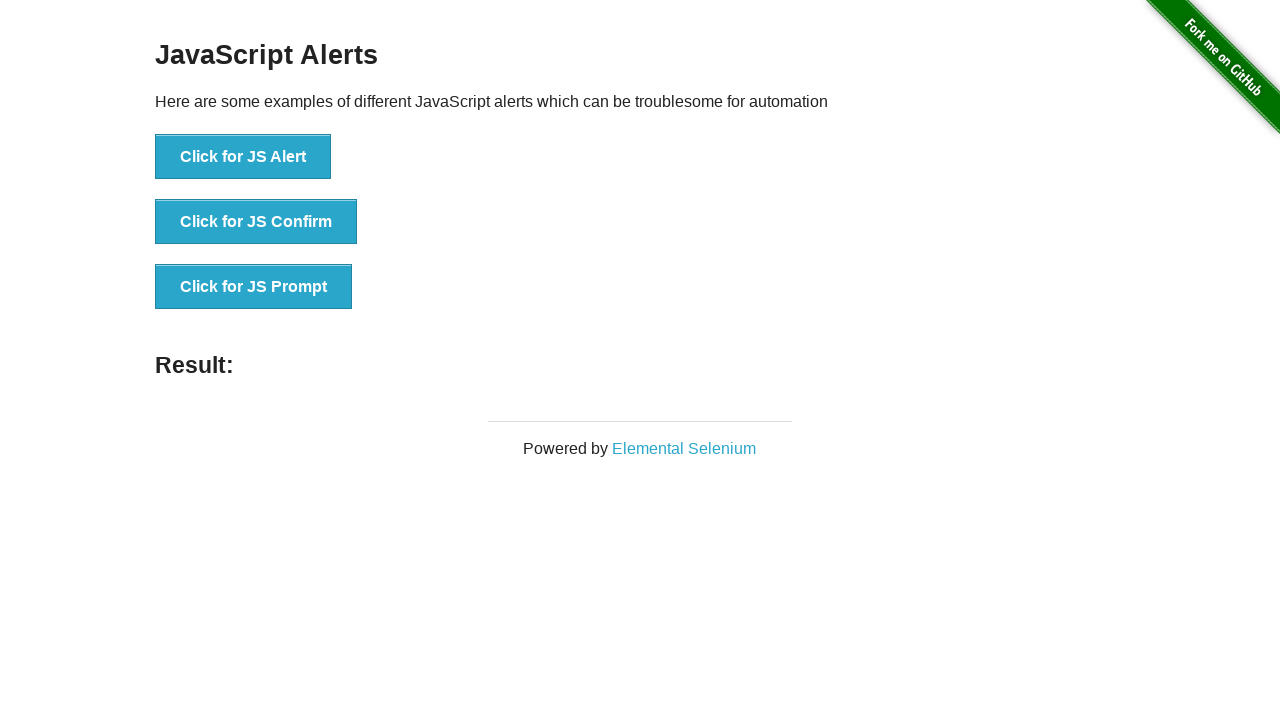

Set up dialog handler to accept the confirmation alert
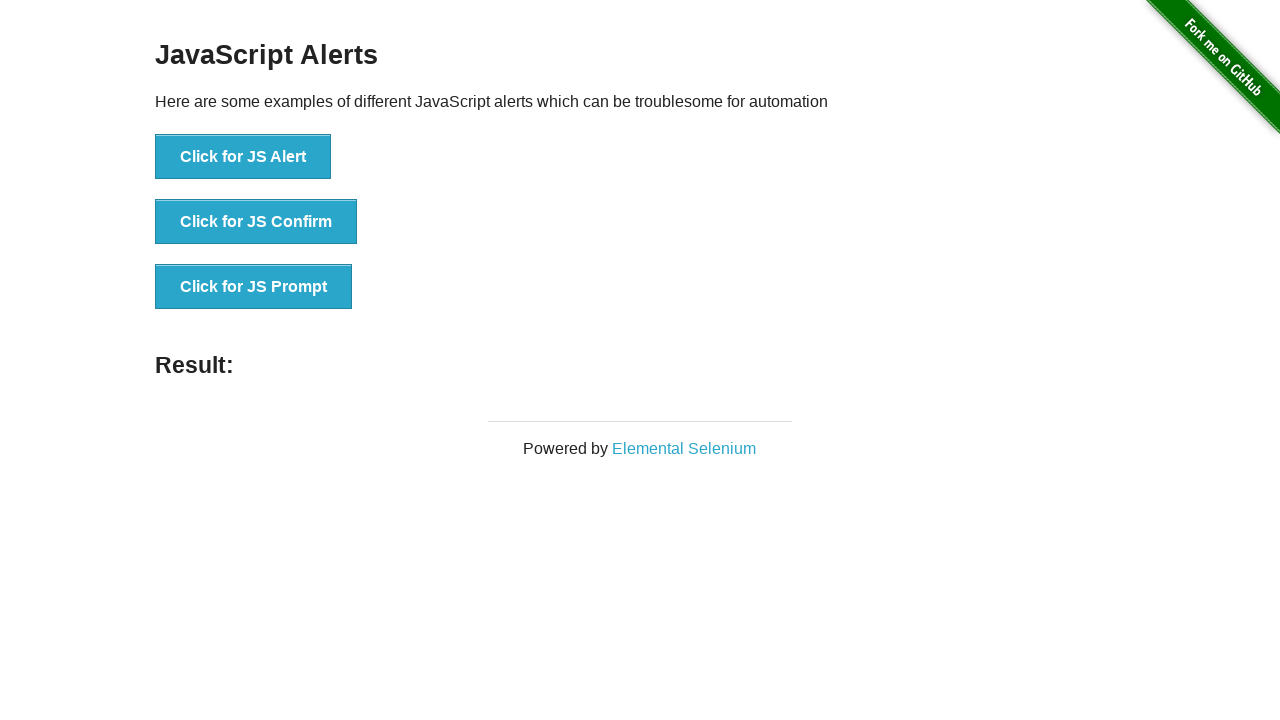

Clicked button to trigger first confirmation alert at (256, 222) on xpath=//button[text()='Click for JS Confirm']
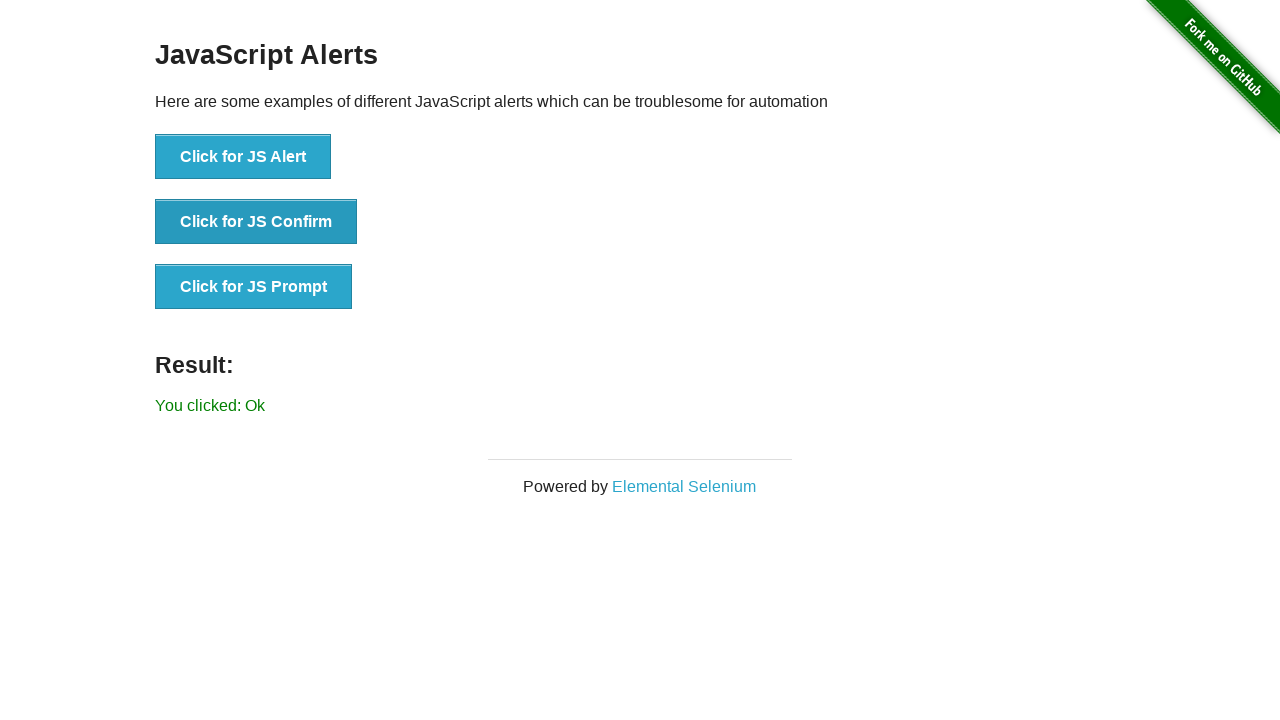

Waited for result message to appear after accepting alert
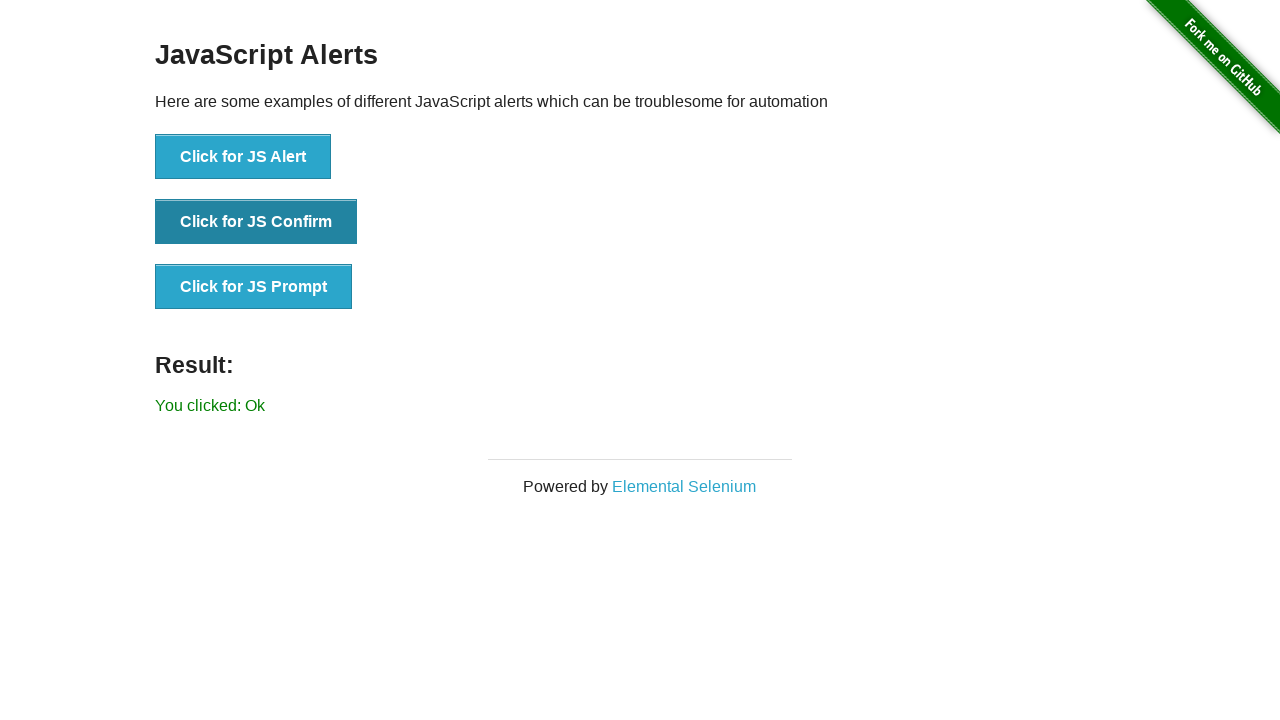

Set up dialog handler to dismiss the confirmation alert
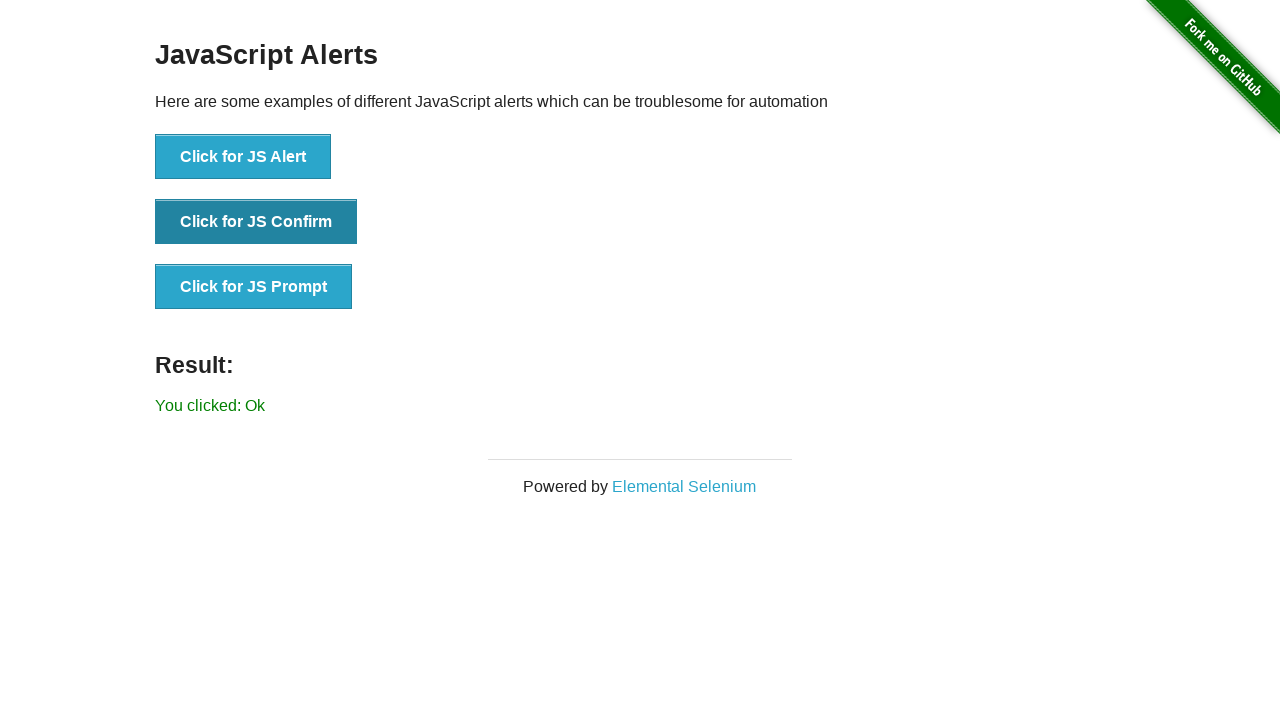

Clicked button to trigger second confirmation alert at (256, 222) on xpath=//button[text()='Click for JS Confirm']
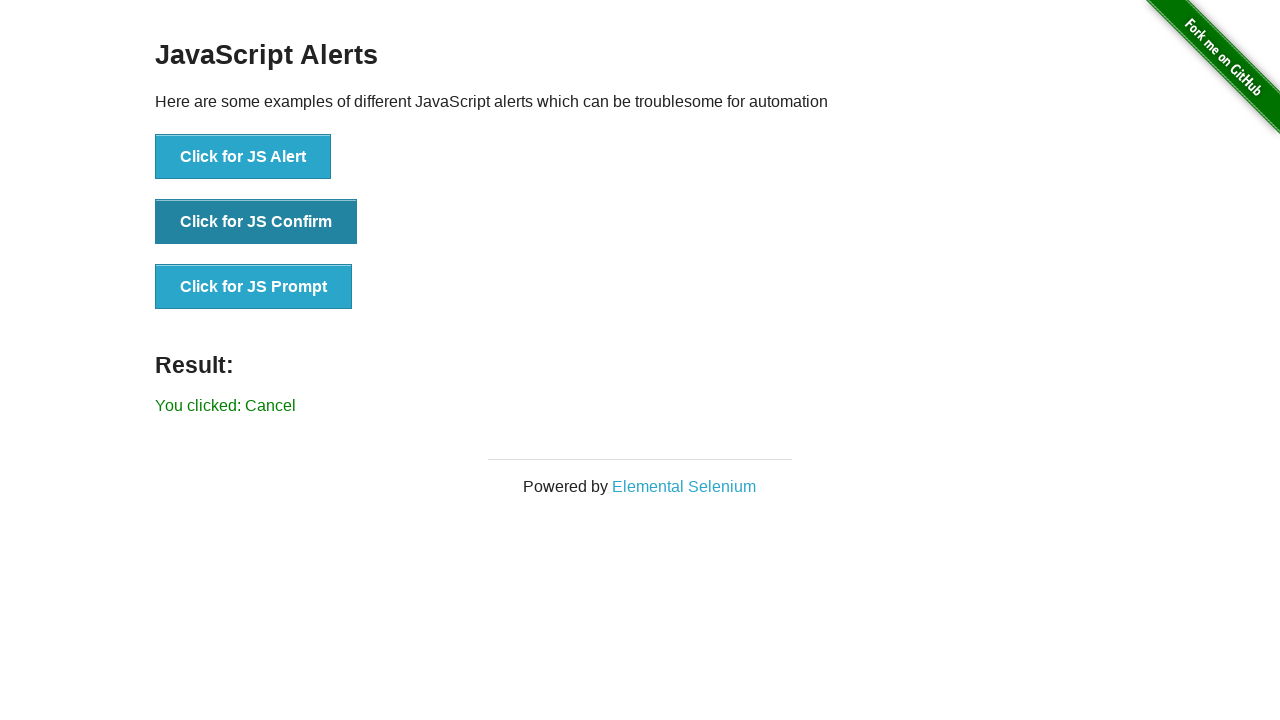

Waited for result message to appear after dismissing alert
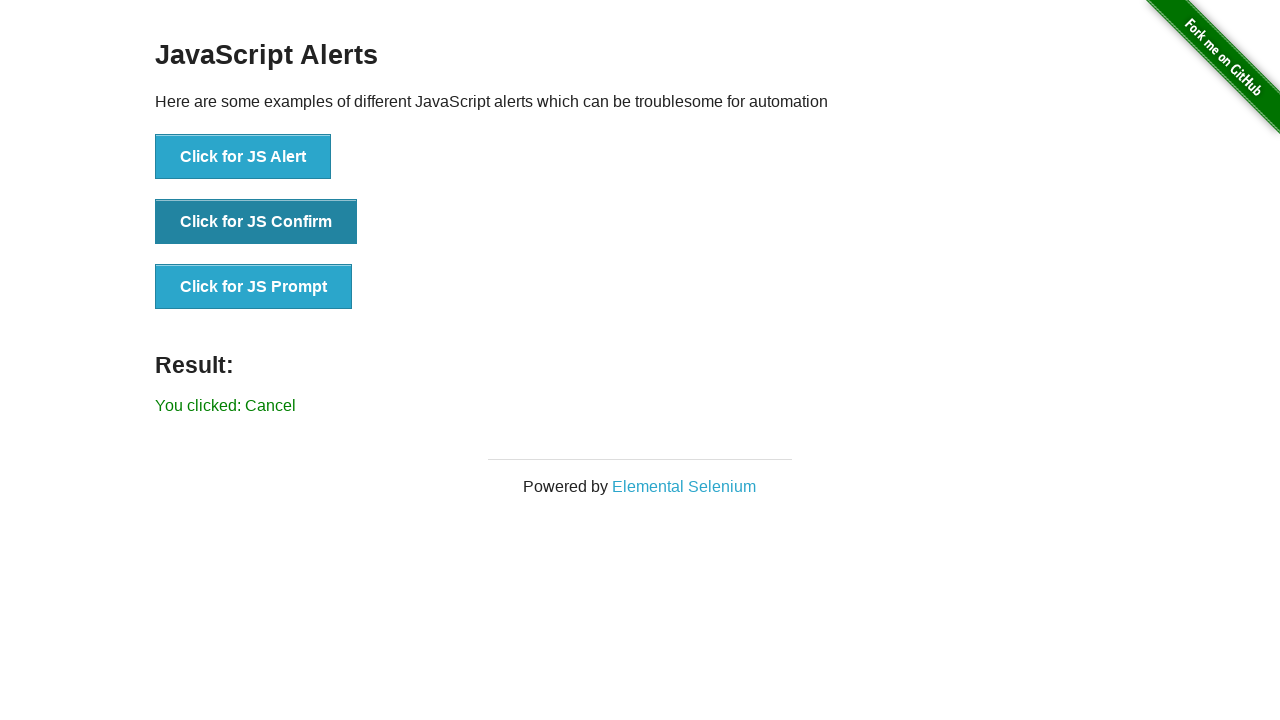

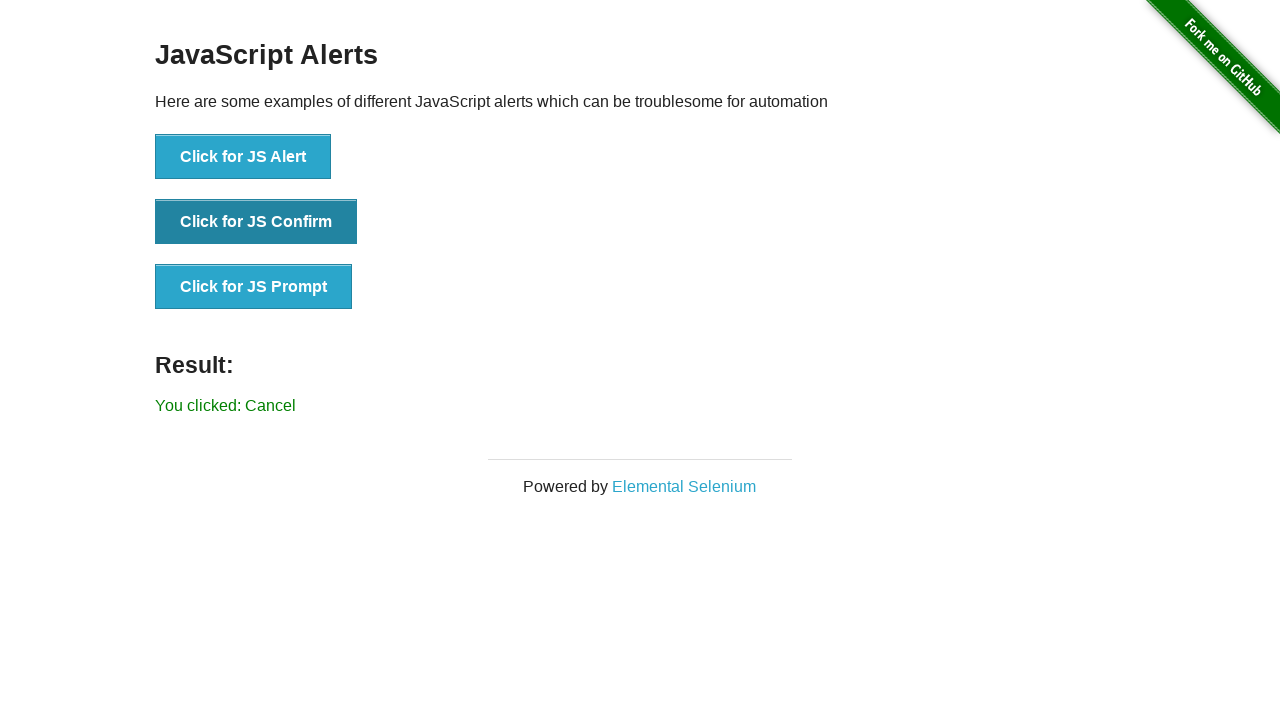